Tests the tooltip functionality of the contacts button by pressing space and verifying tooltip appears

Starting URL: http://denisenkodenis.ru

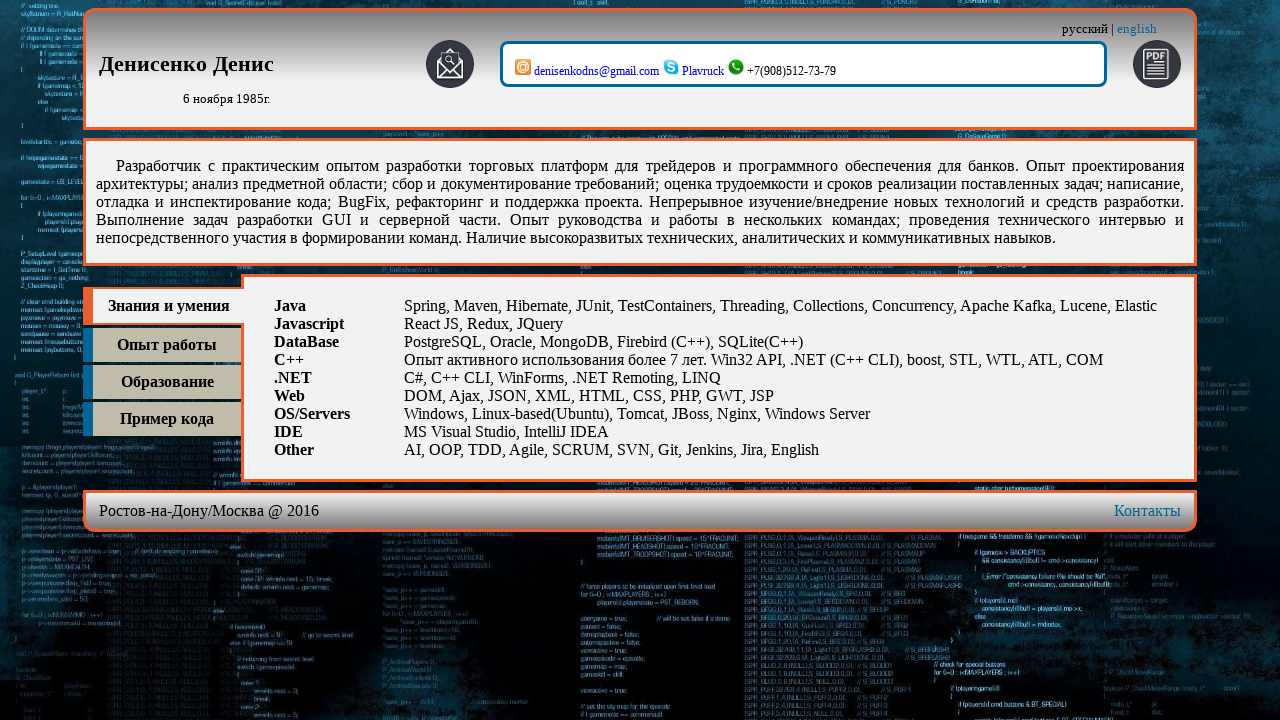

Page loaded with title 'Денисенко Денис'
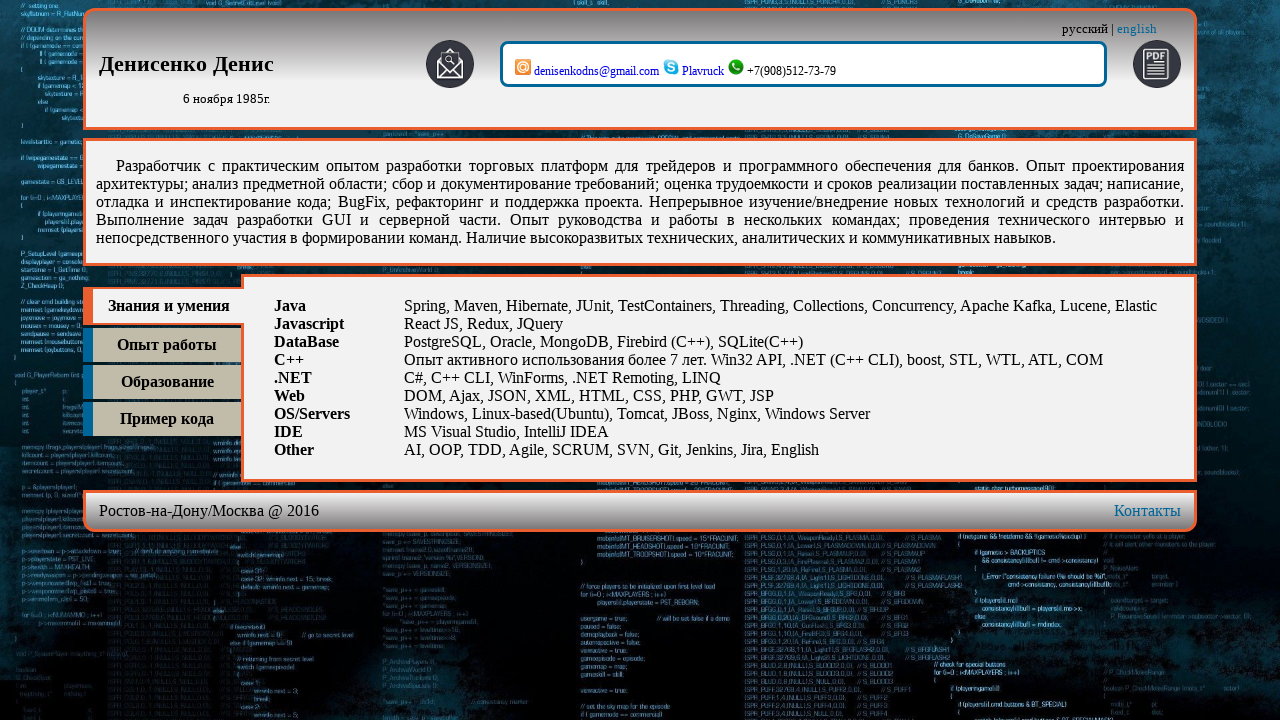

Located contacts button element
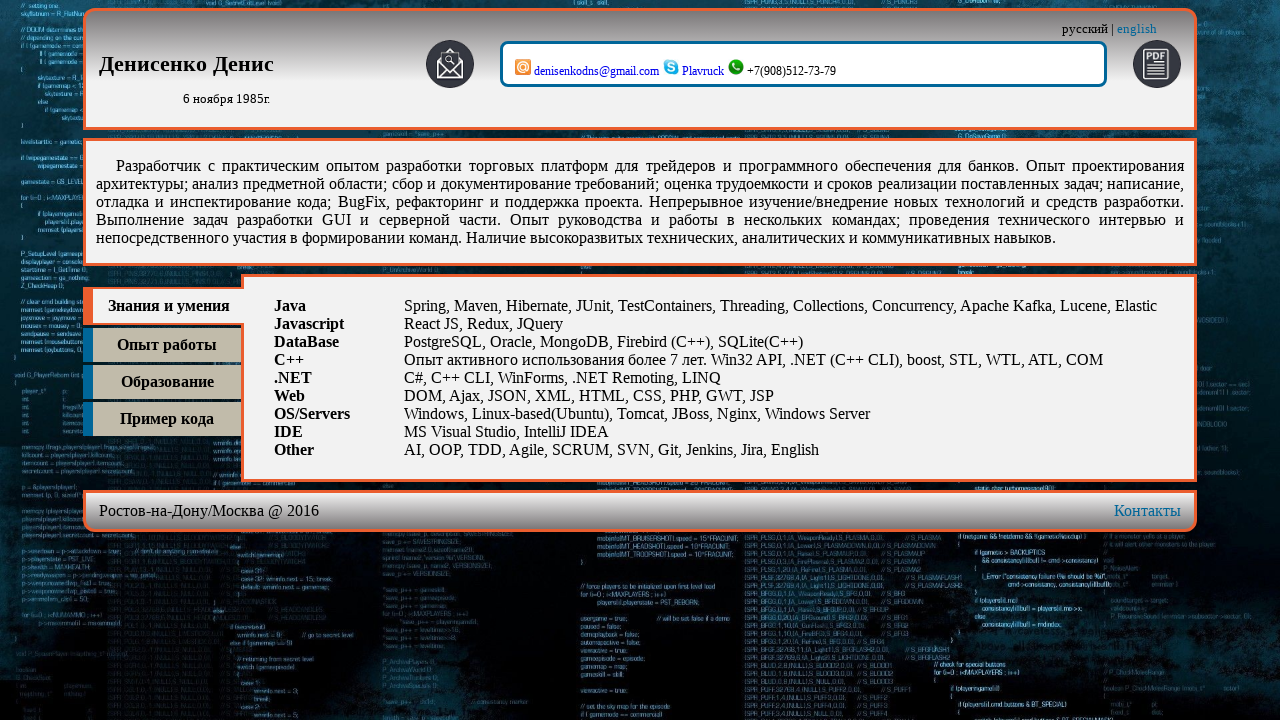

Focused on contacts button on xpath=//div[@class="block border indent header"]/table/tbody/tr/td[2]/a
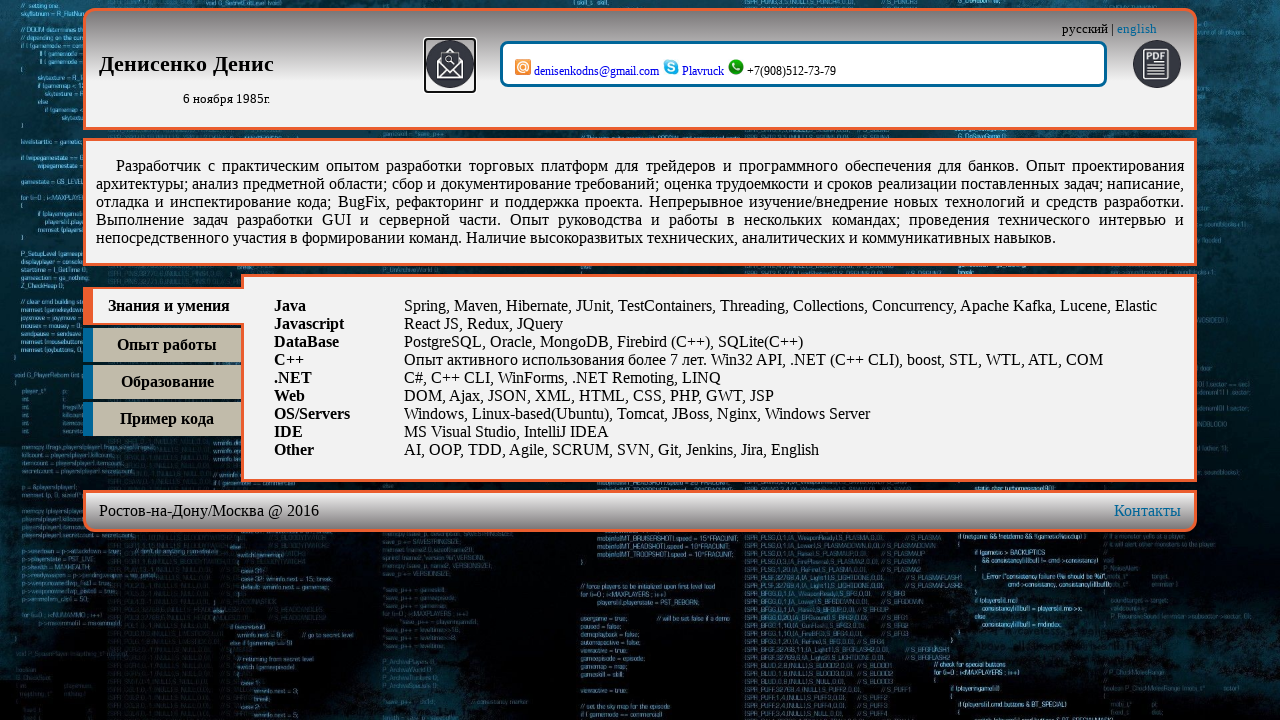

Pressed Space key to trigger tooltip
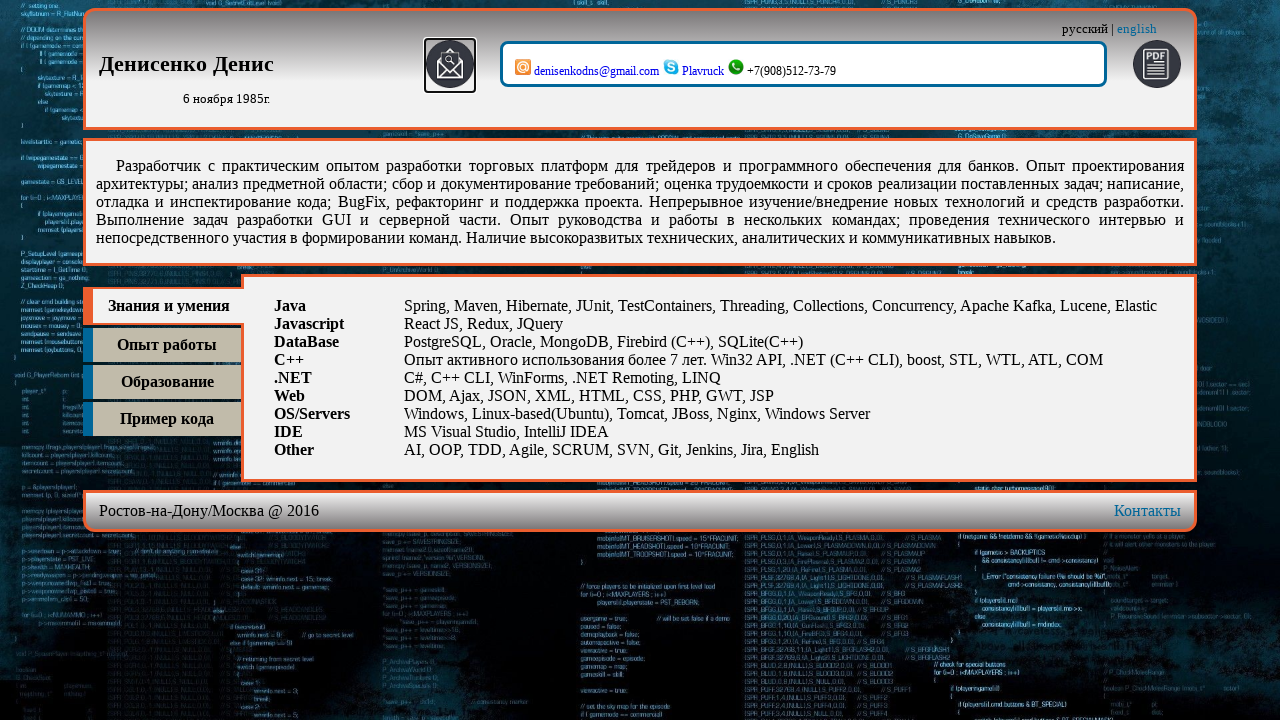

Tooltip appeared and is visible
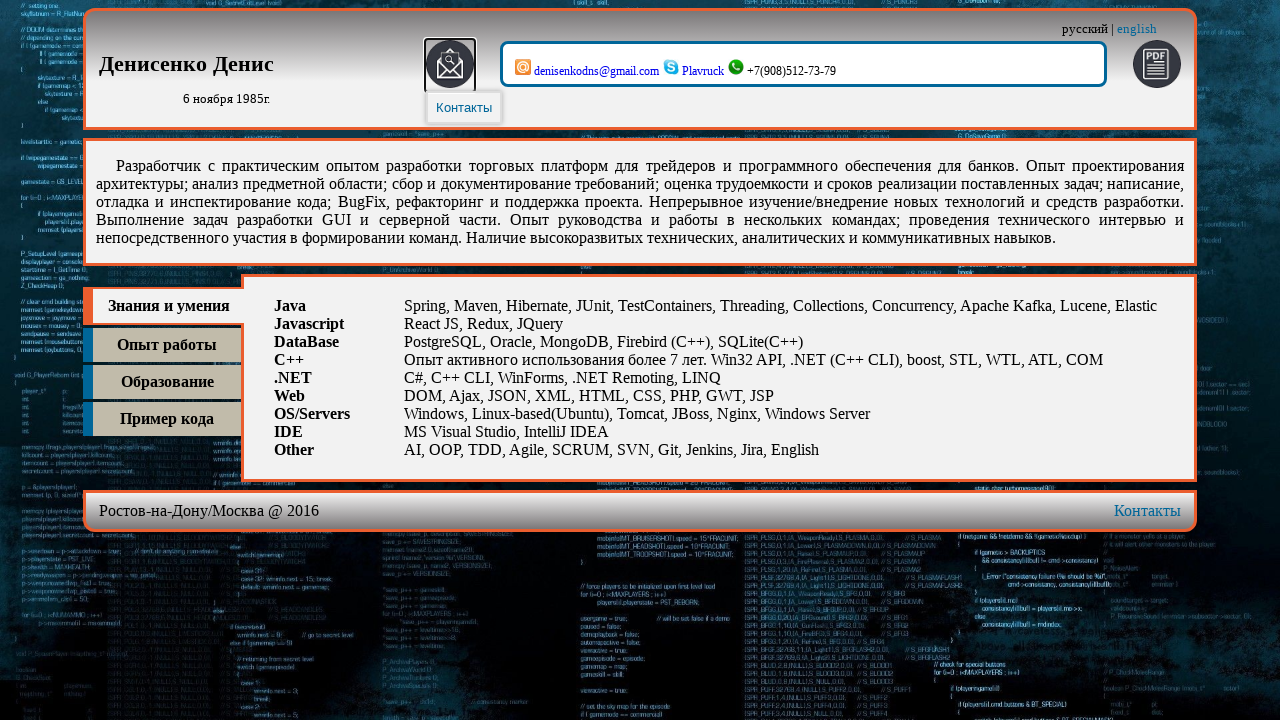

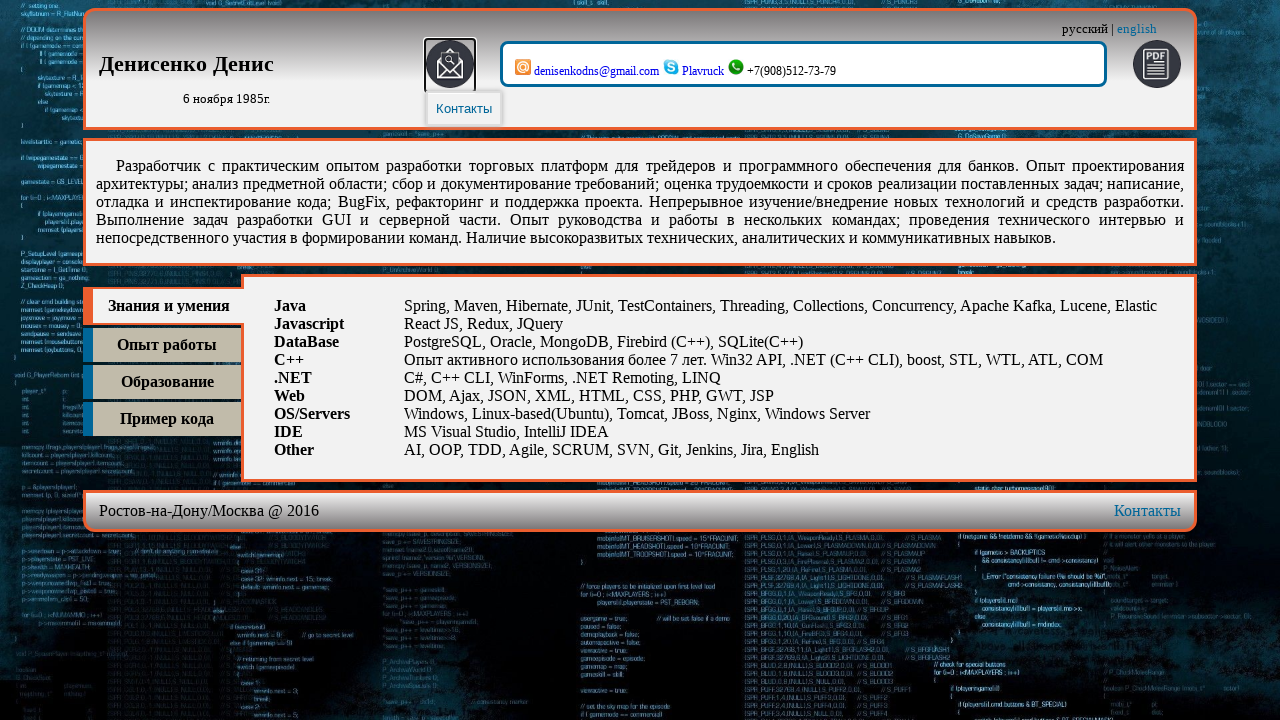